Tests an online calculator by performing arithmetic operations: first calculating 9*7, clearing the result, then calculating 1+3*5/8 to verify basic calculator functionality.

Starting URL: http://web2.0calc.com/

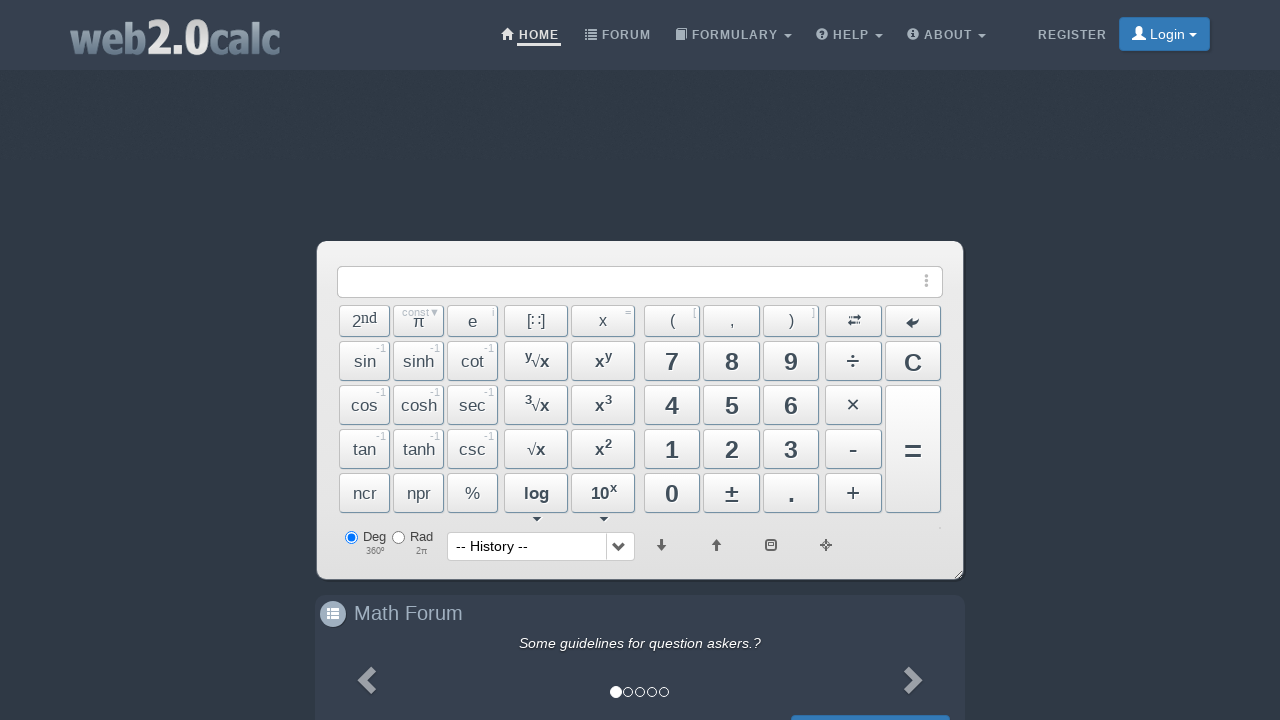

Clicked button 9 at (791, 361) on #Btn9
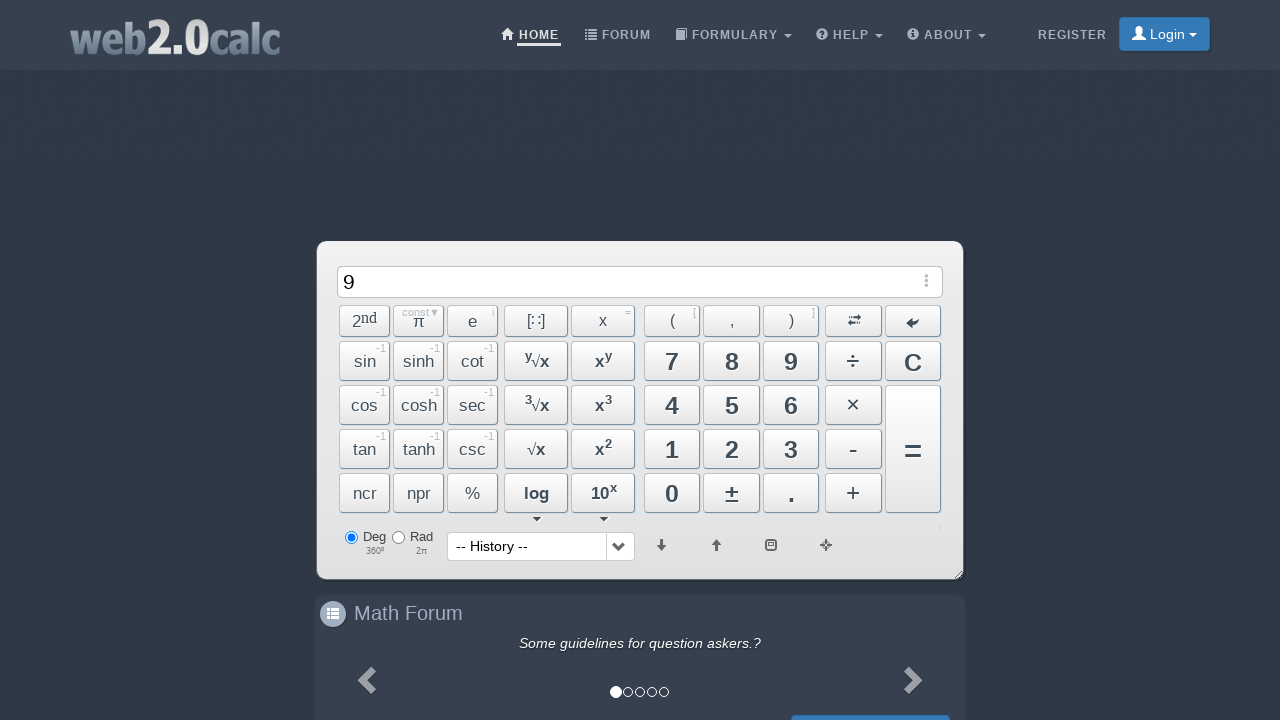

Clicked multiply button at (853, 405) on #BtnMult
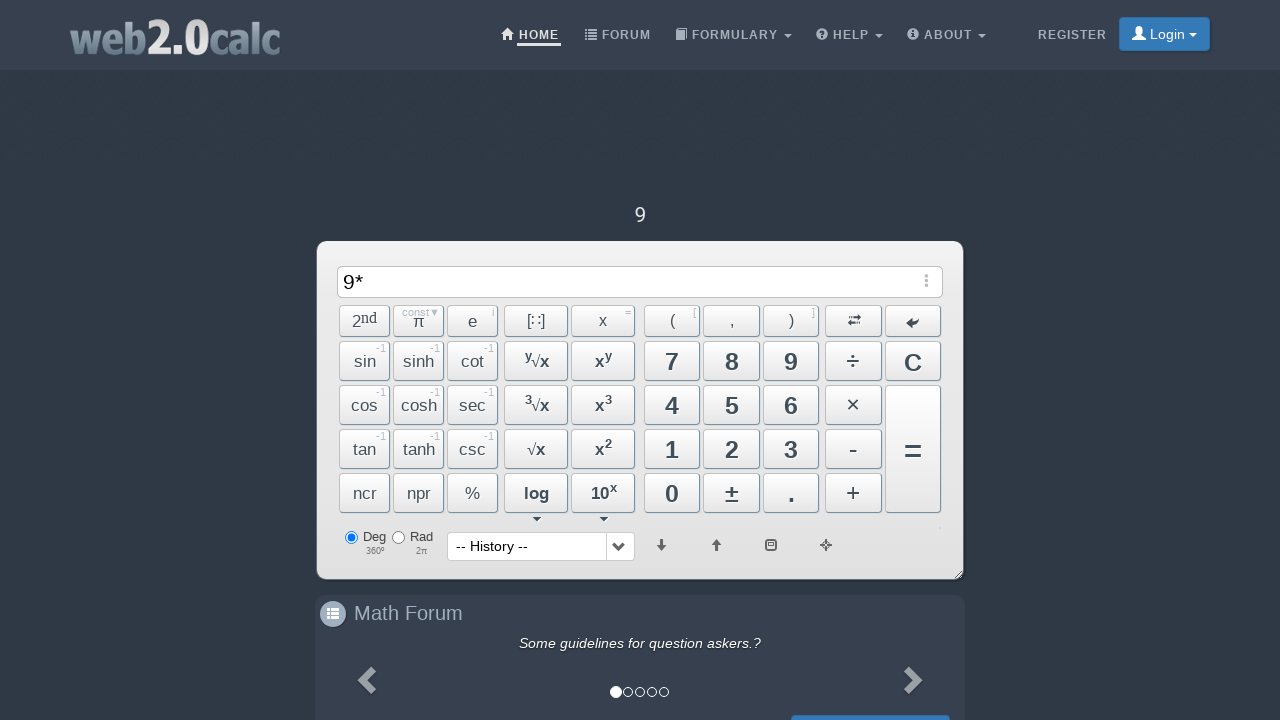

Clicked button 7 at (672, 361) on #Btn7
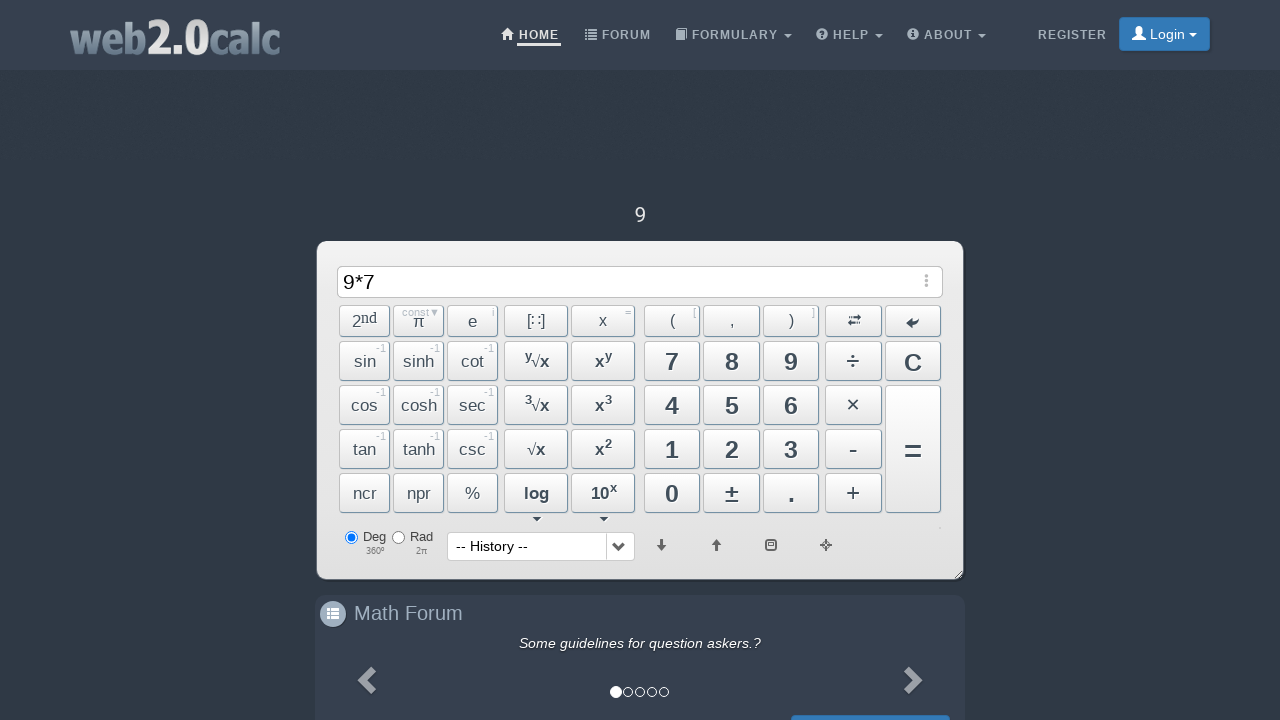

Clicked calculate button to compute 9 * 7 at (913, 449) on #BtnCalc
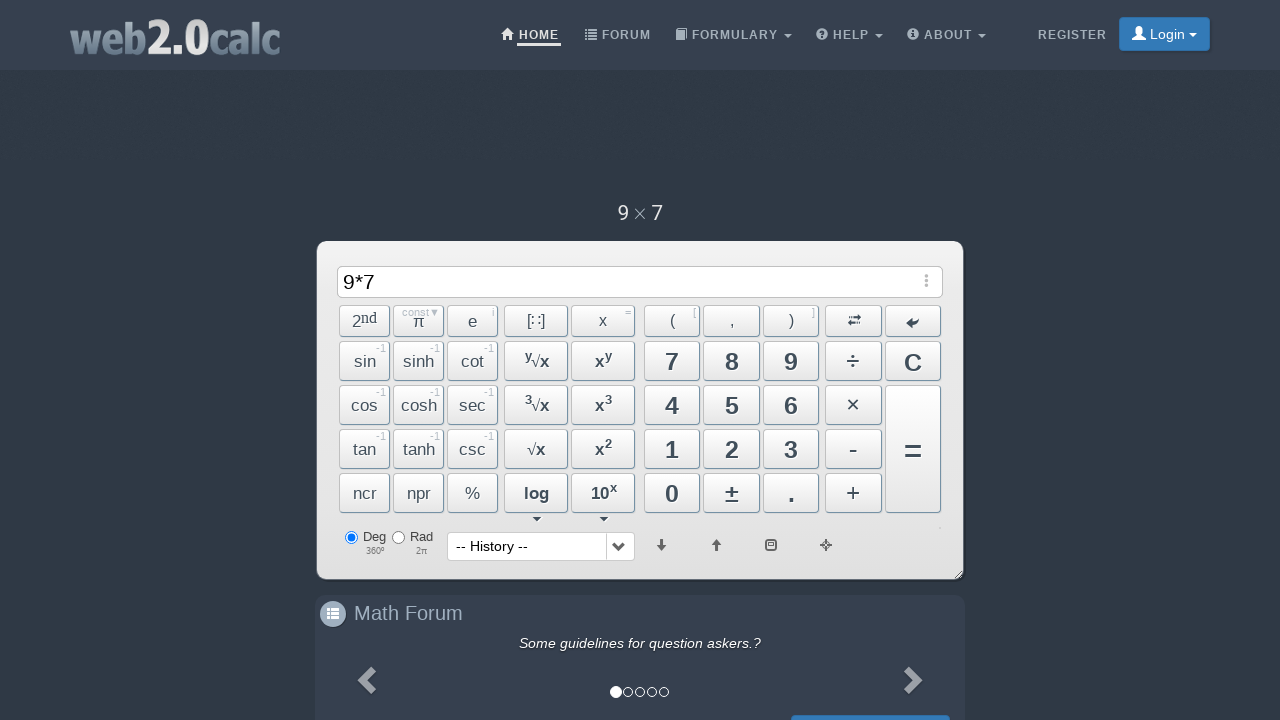

Clicked clear button to reset calculator at (913, 361) on #BtnClear
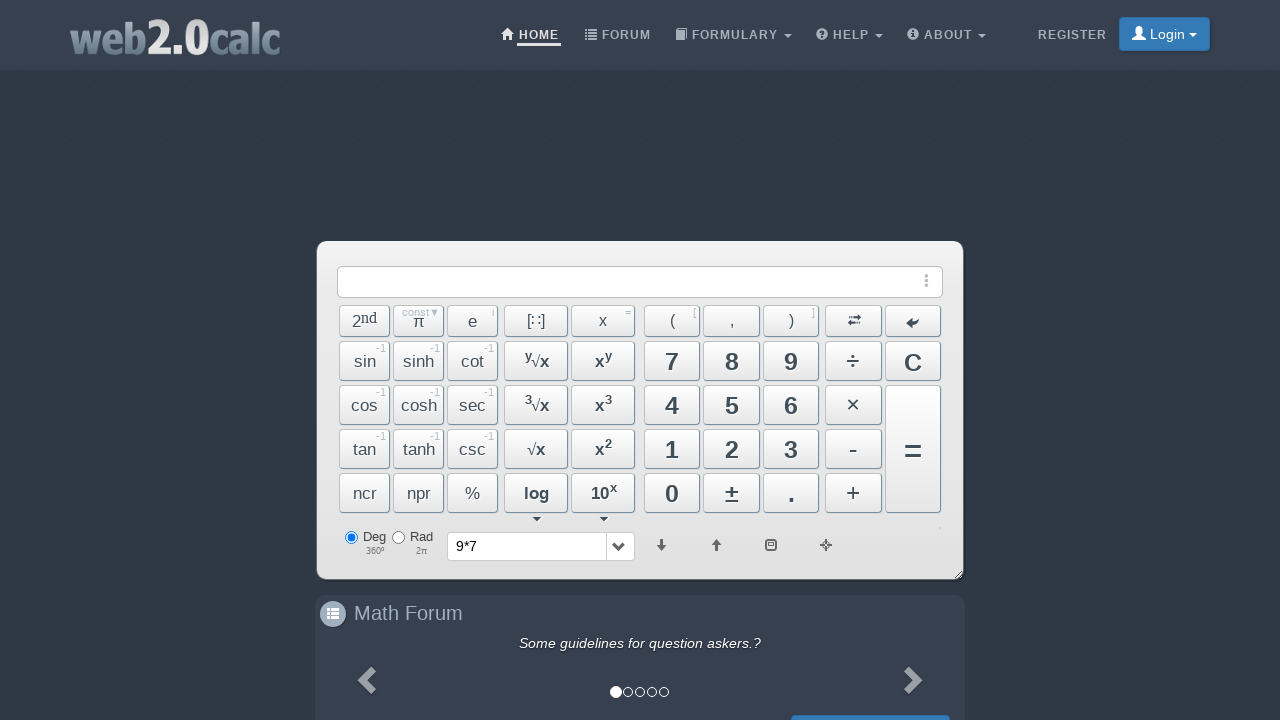

Clicked button 1 at (672, 449) on #Btn1
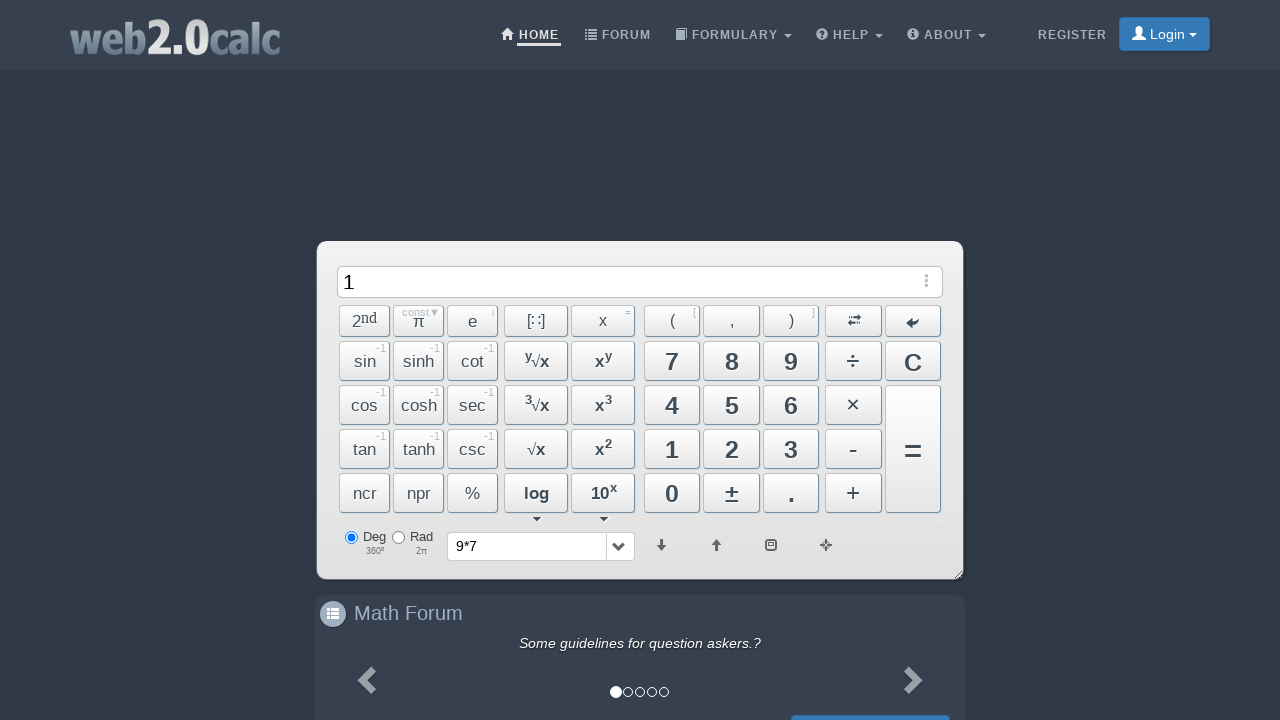

Clicked plus button at (853, 493) on #BtnPlus
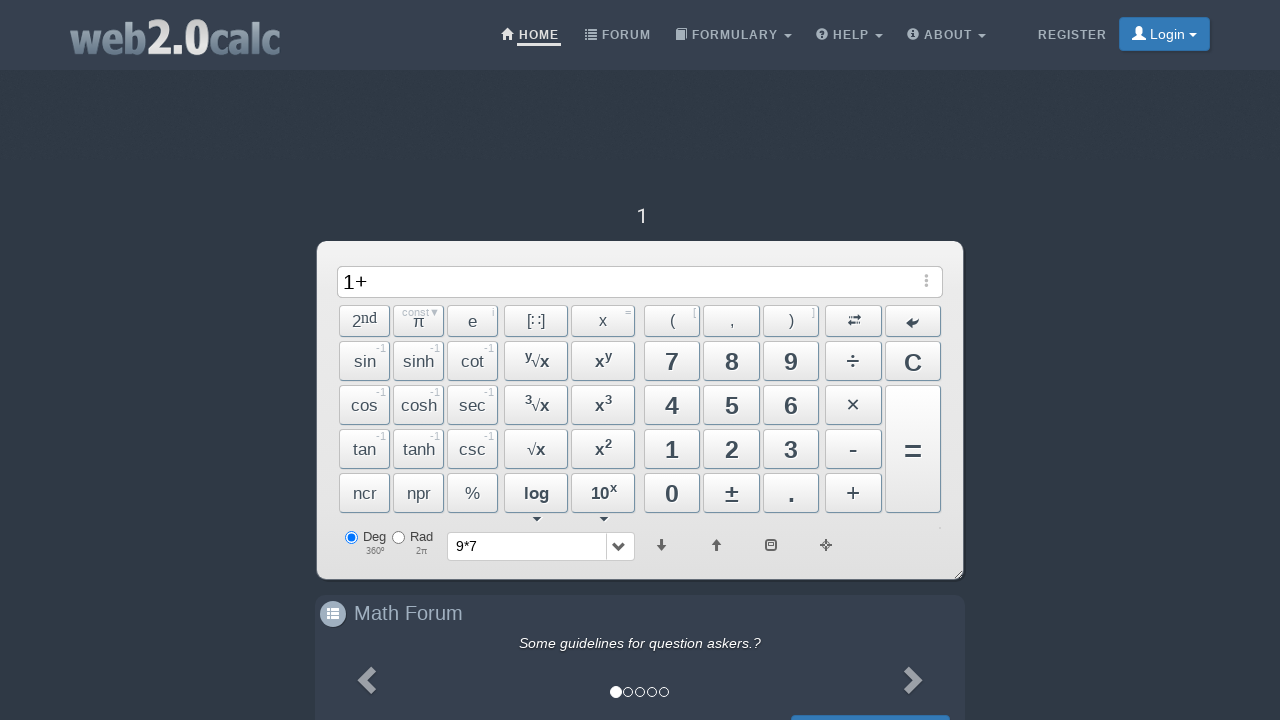

Clicked button 3 at (791, 449) on #Btn3
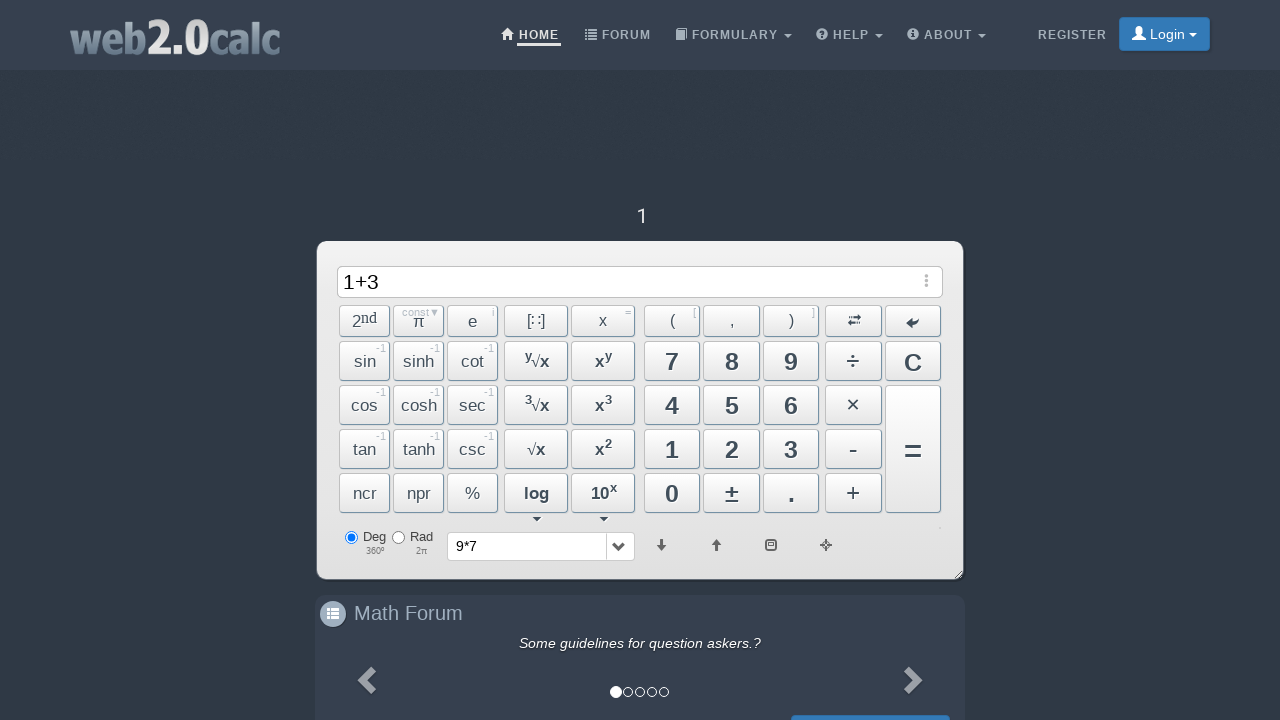

Clicked multiply button at (853, 405) on #BtnMult
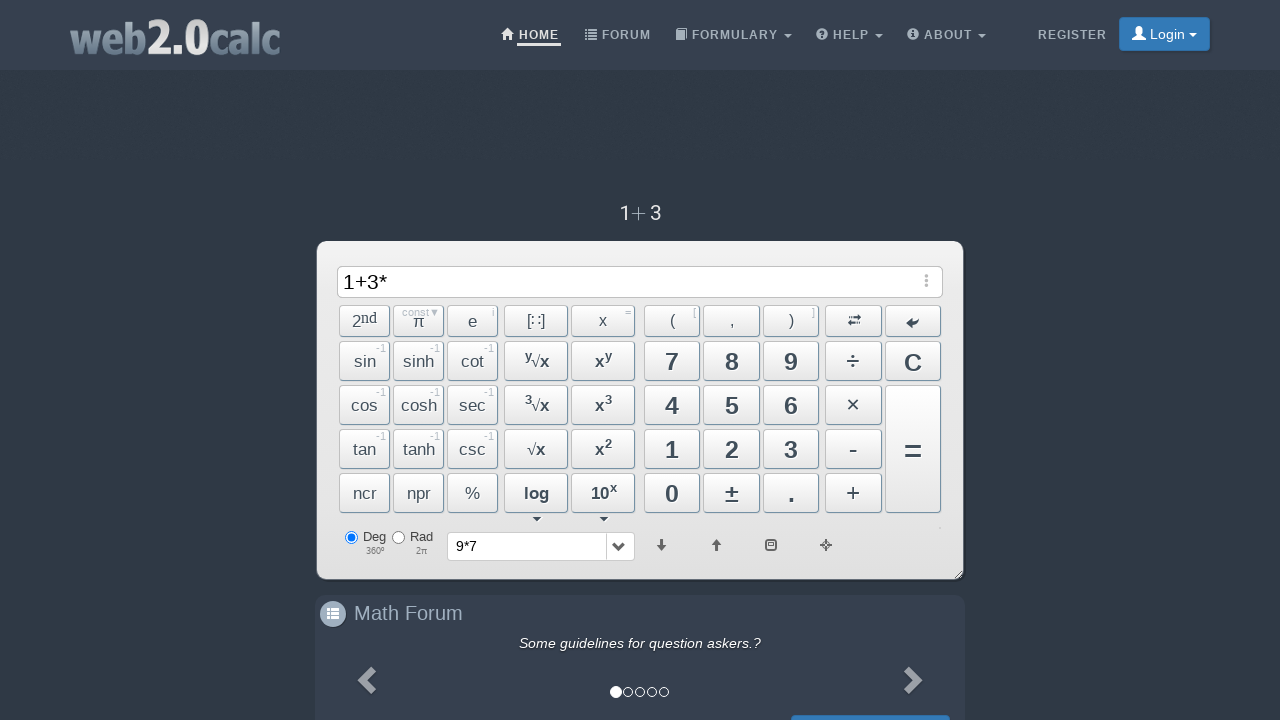

Clicked button 5 at (732, 405) on #Btn5
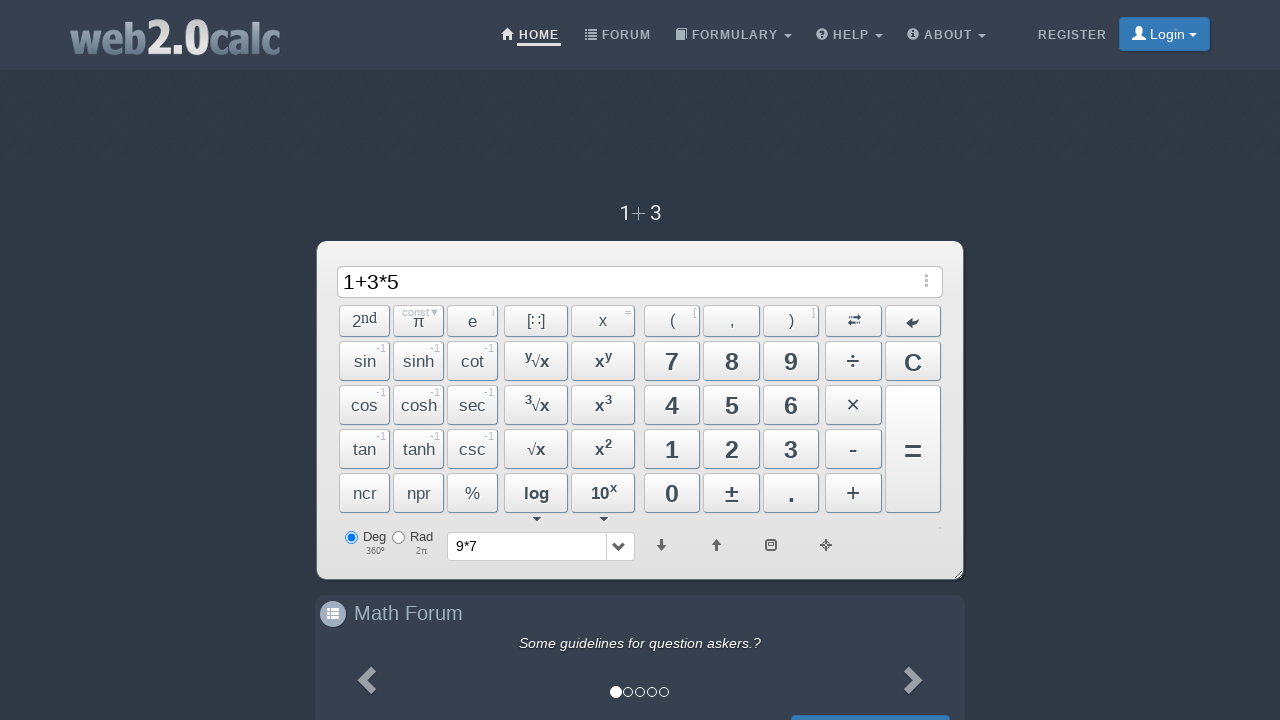

Clicked divide button at (853, 361) on #BtnDiv
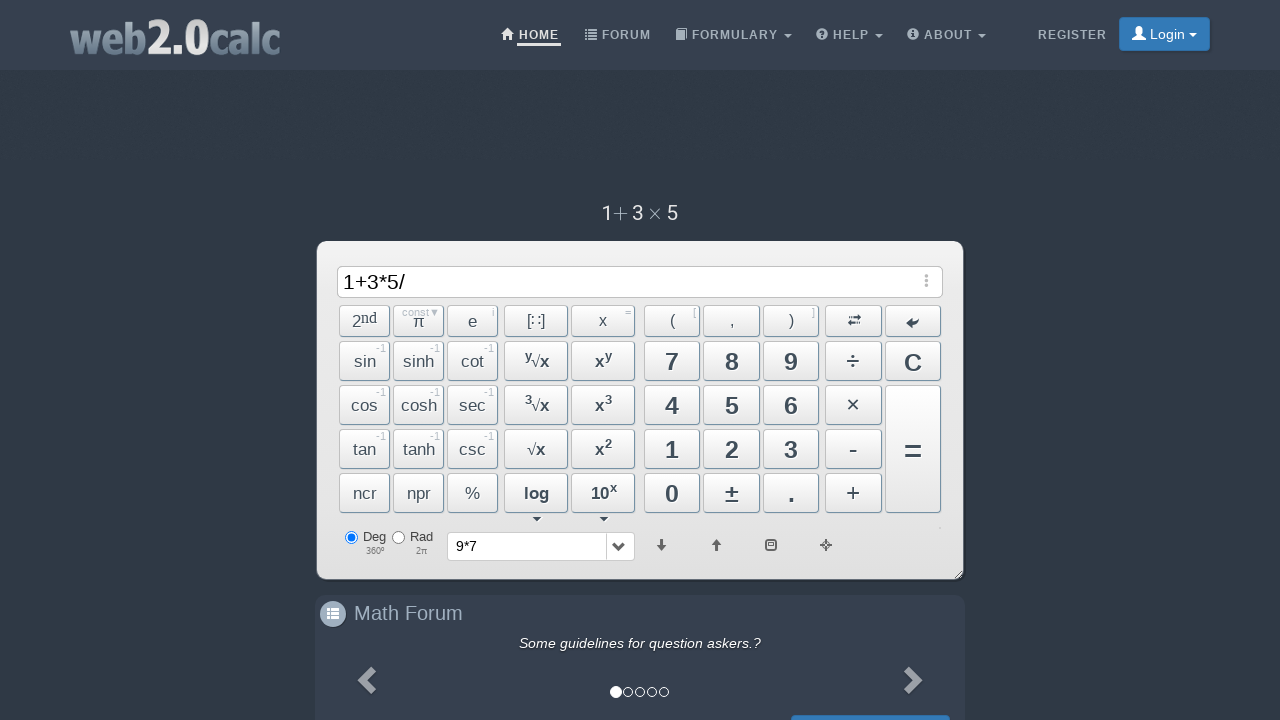

Clicked button 8 at (732, 361) on #Btn8
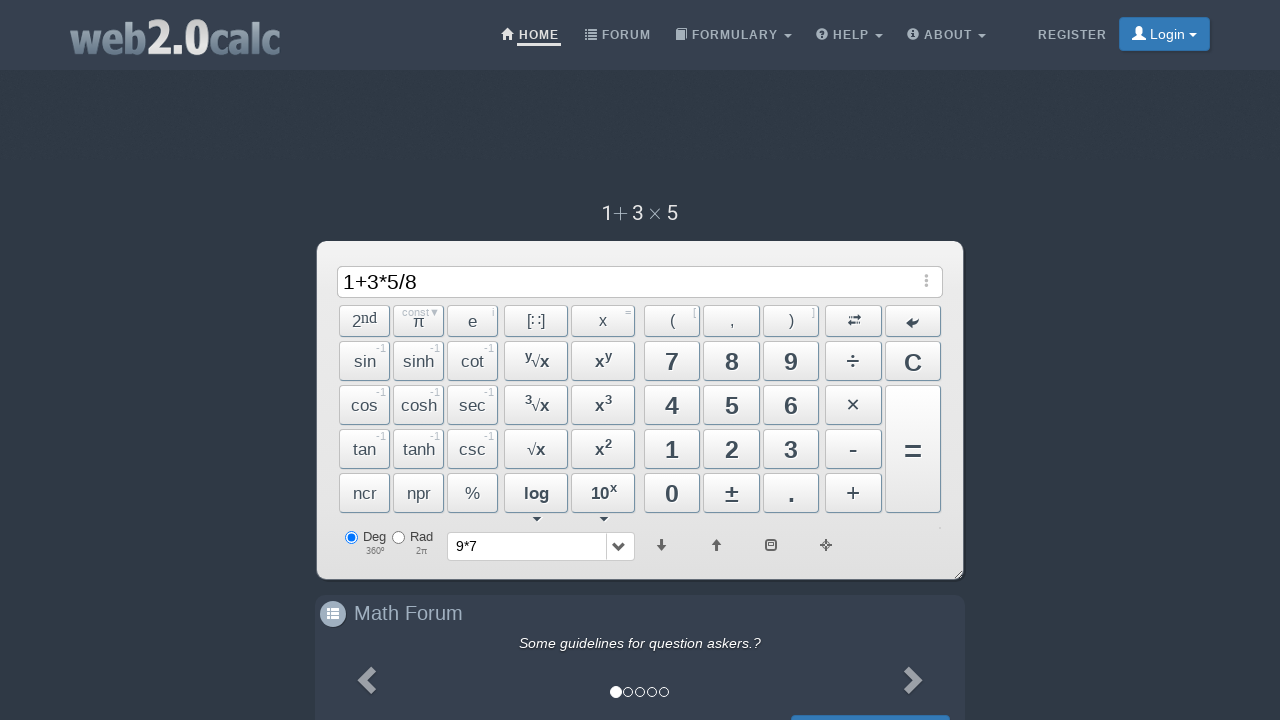

Clicked calculate button to compute 1 + 3 * 5 / 8 at (913, 461) on #BtnCalc
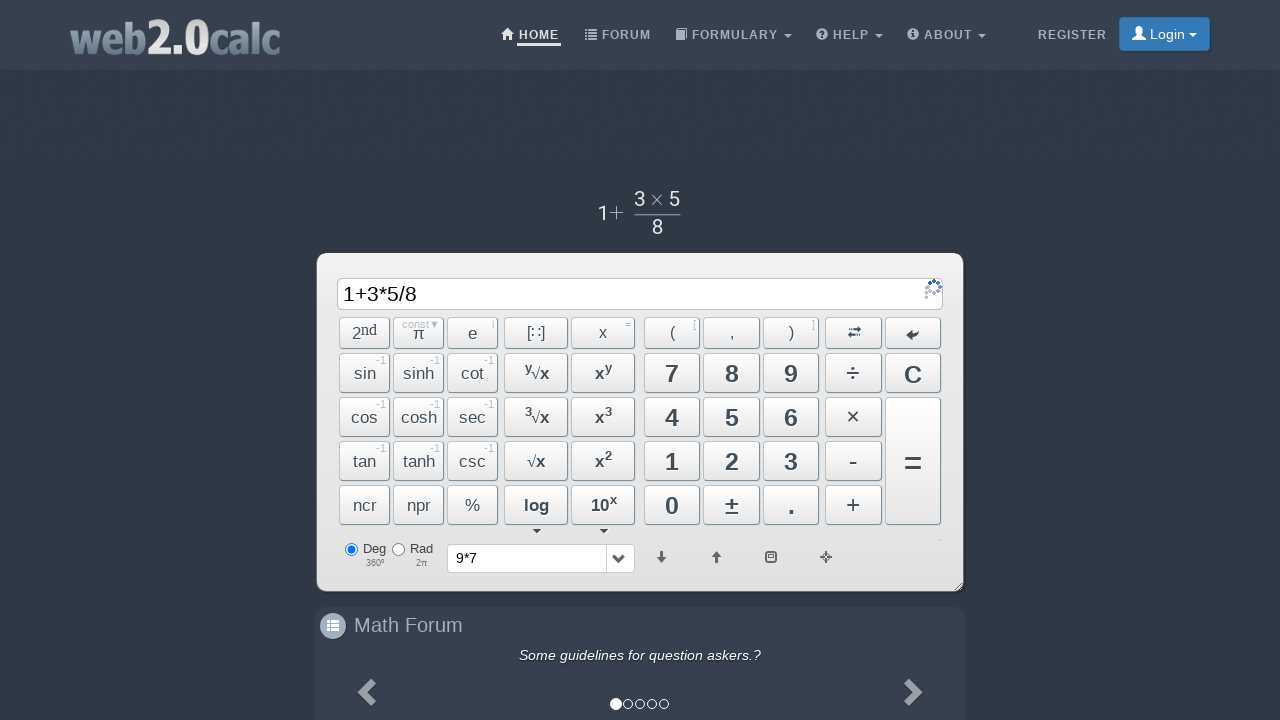

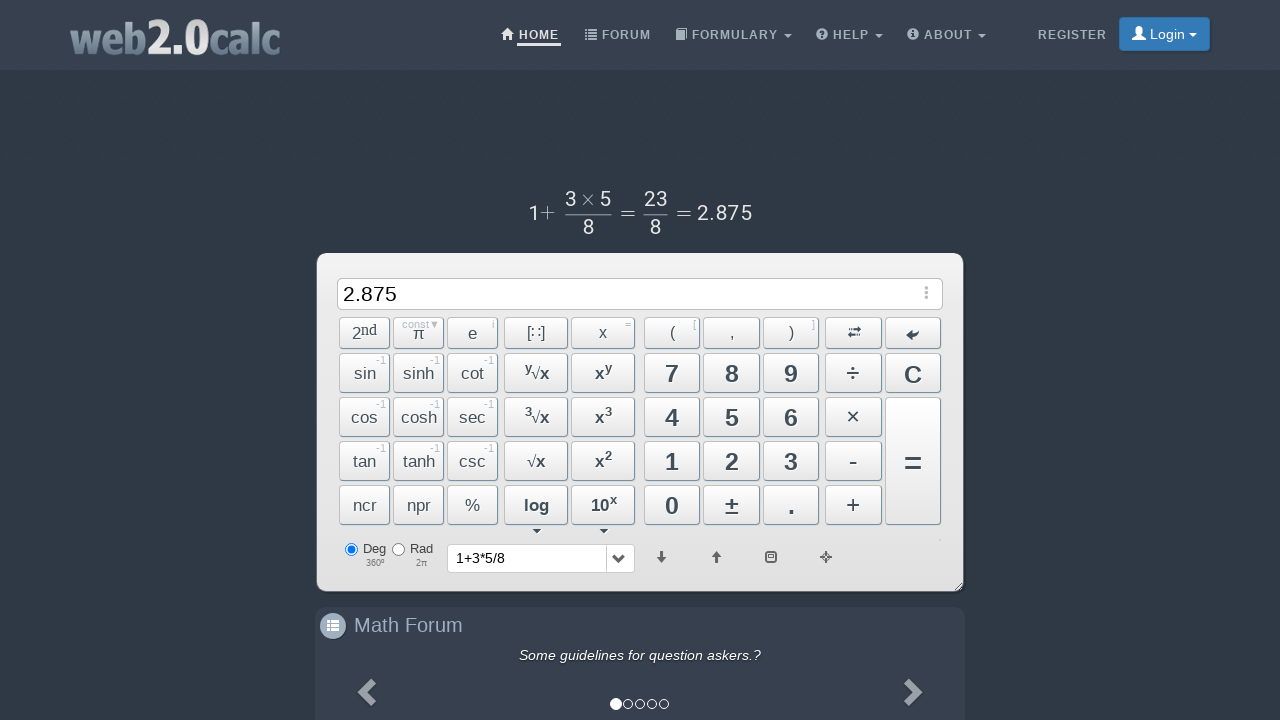